Tests drag and drop functionality by dragging a draggable element and dropping it onto a droppable target area

Starting URL: http://jqueryui.com/droppable/

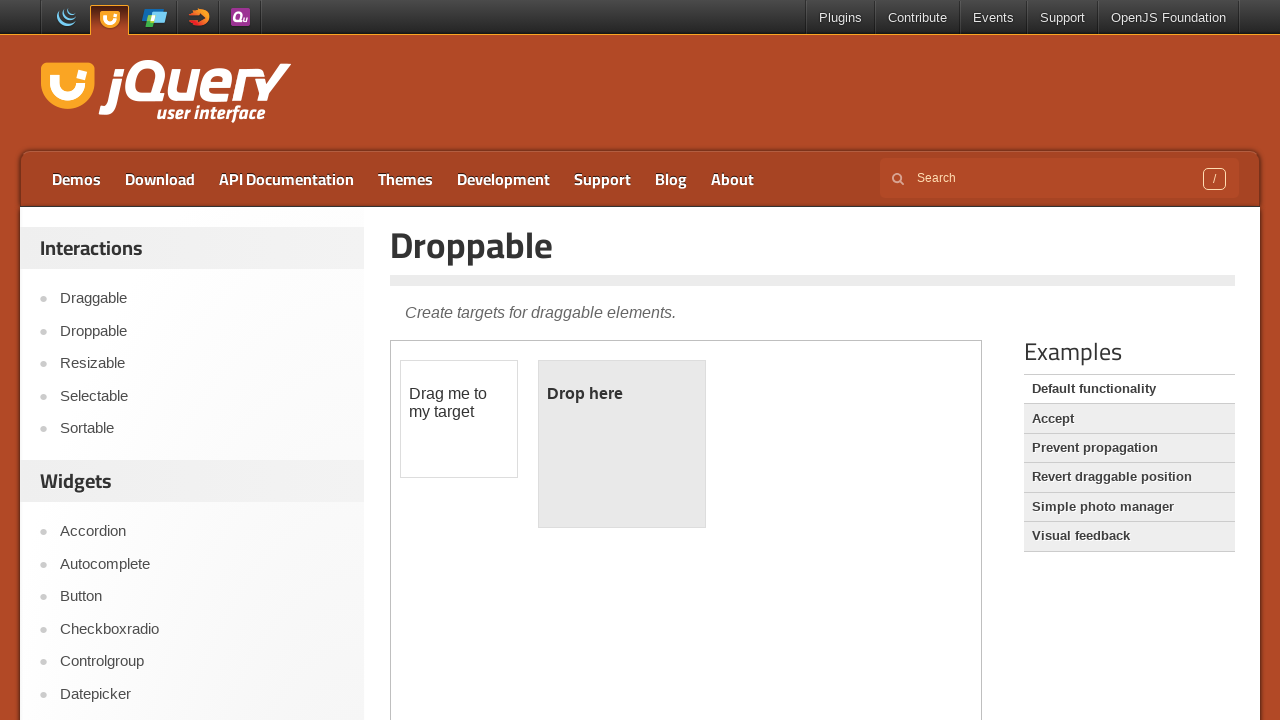

Navigated to jQuery UI droppable demo page
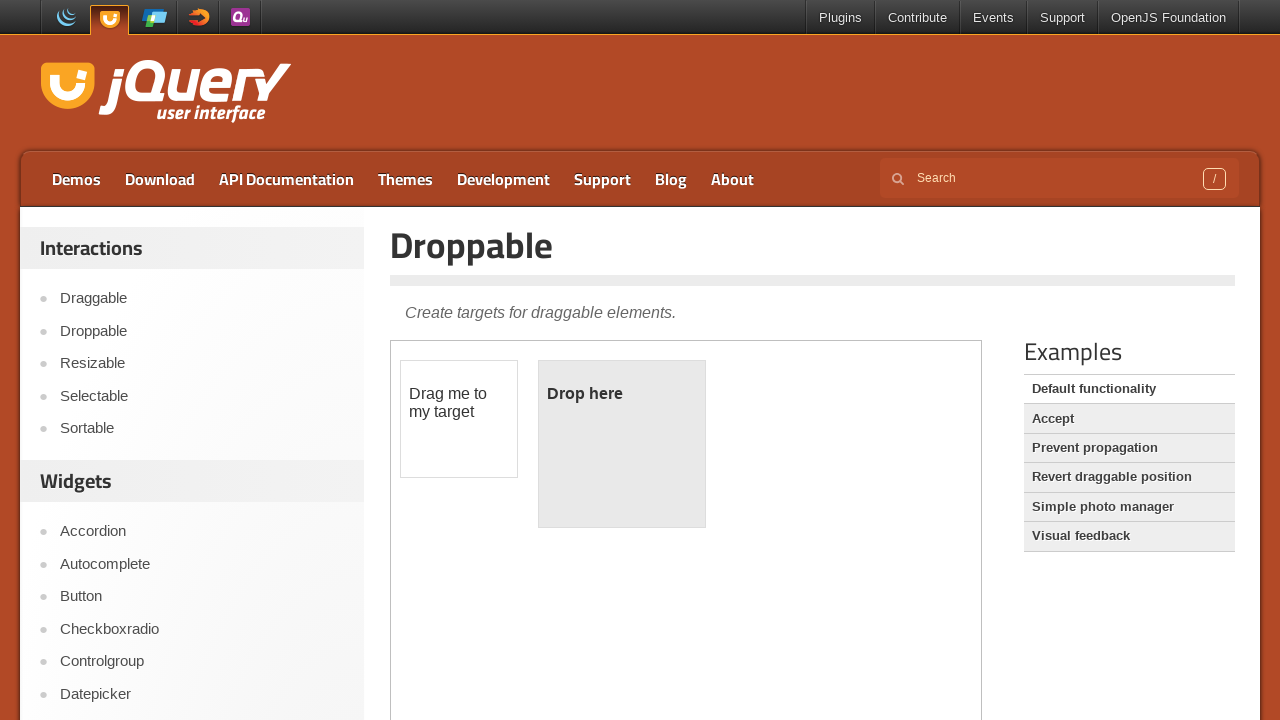

Located and switched to demo iframe
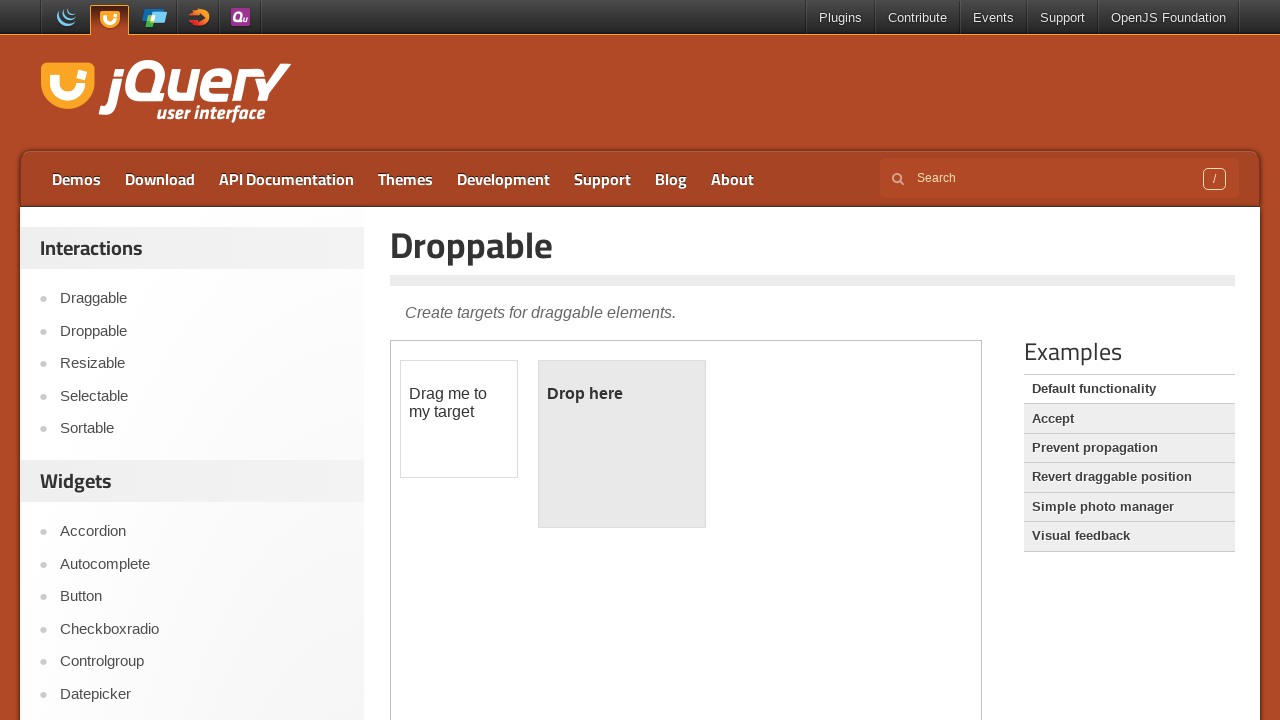

Located draggable element
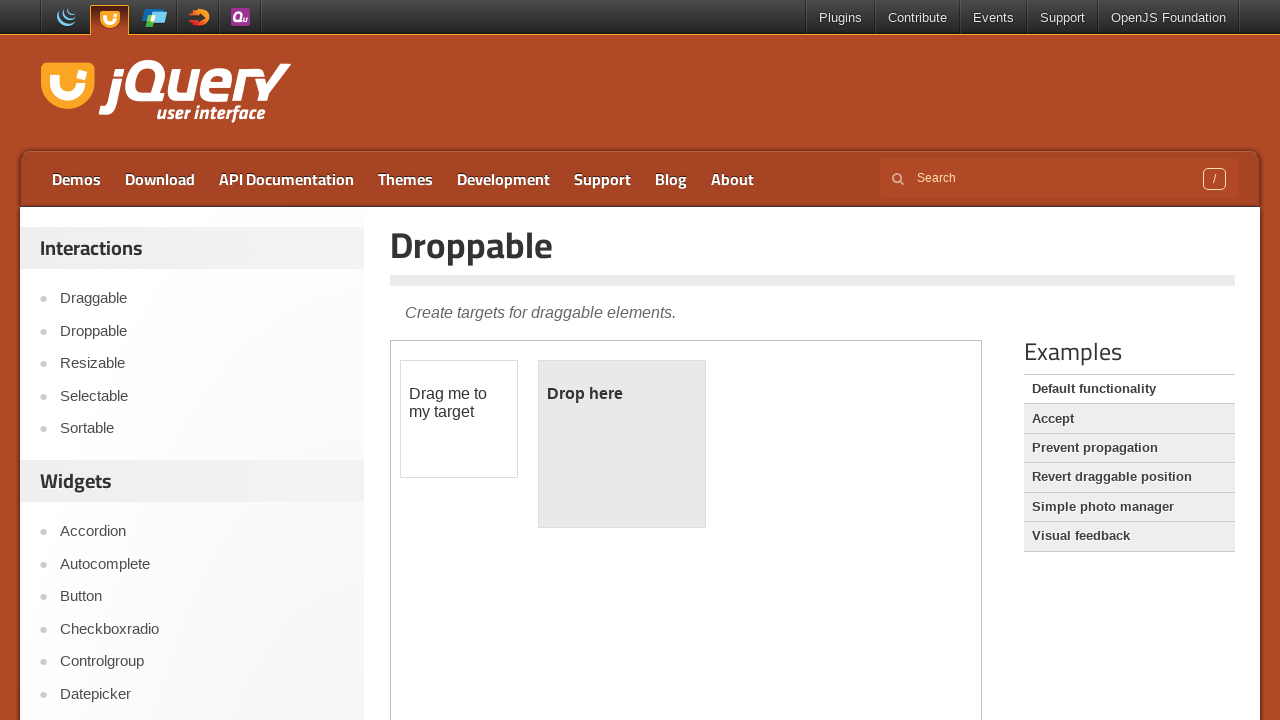

Located droppable target element
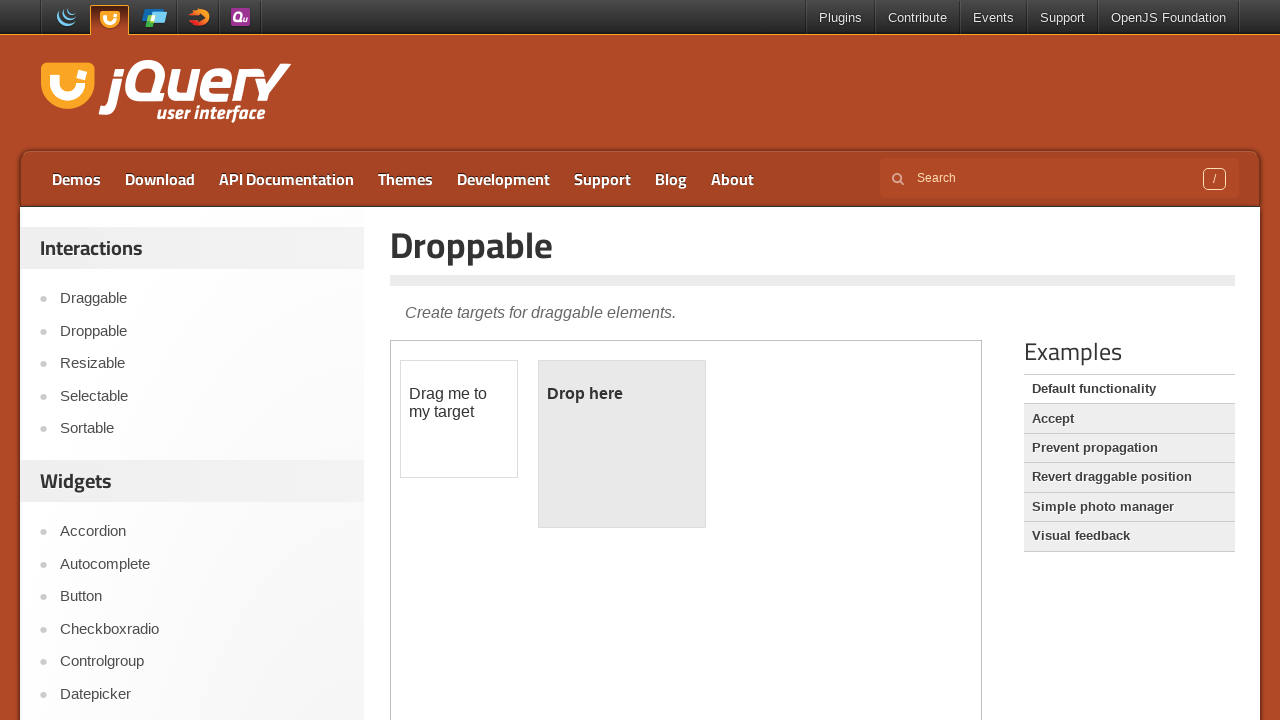

Dragged draggable element onto droppable target at (622, 444)
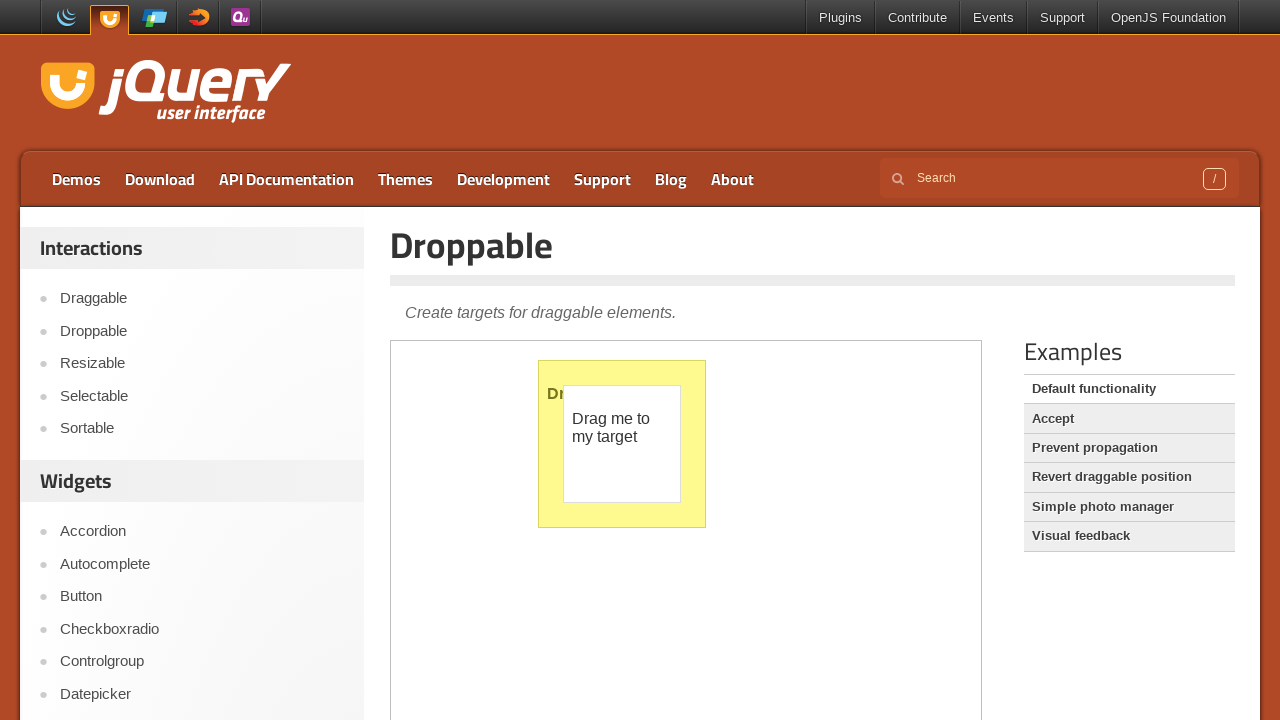

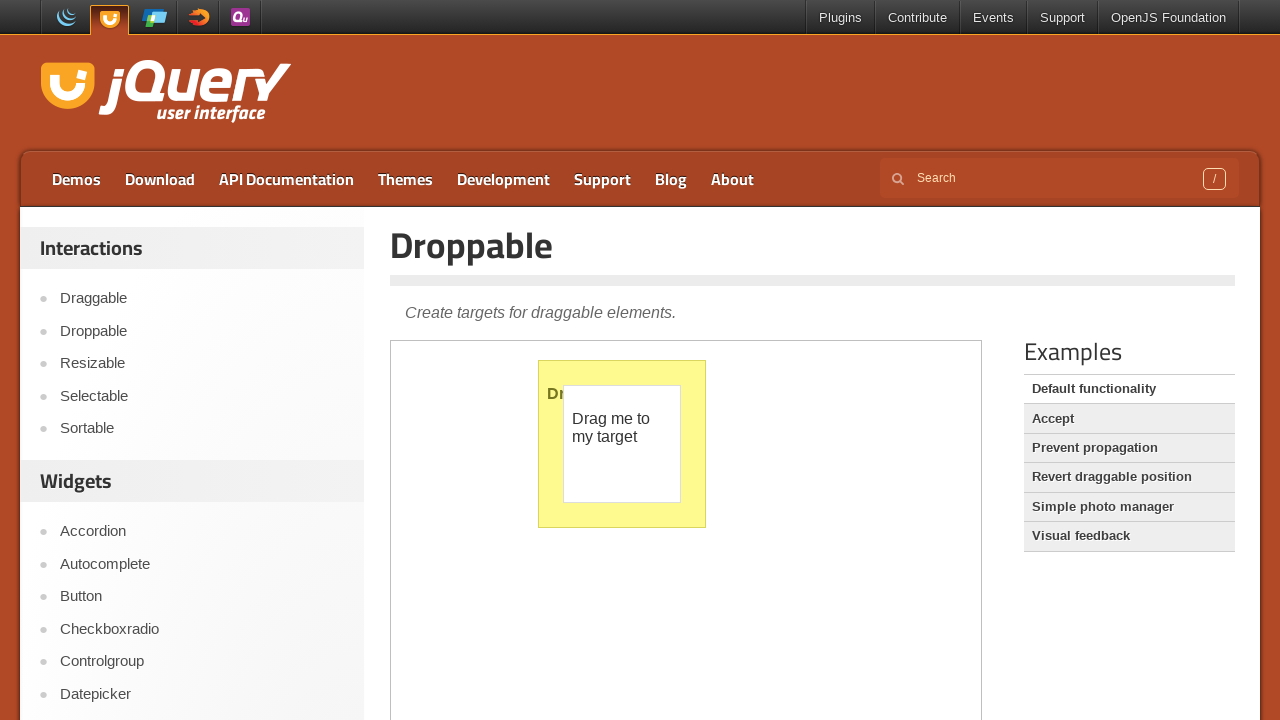